Tests a student registration form by filling in all fields including name, email, phone, date of birth, subjects, hobbies, address, and state/city dropdowns, then verifies the submission confirmation modal displays the correct data.

Starting URL: https://demoqa.com/automation-practice-form

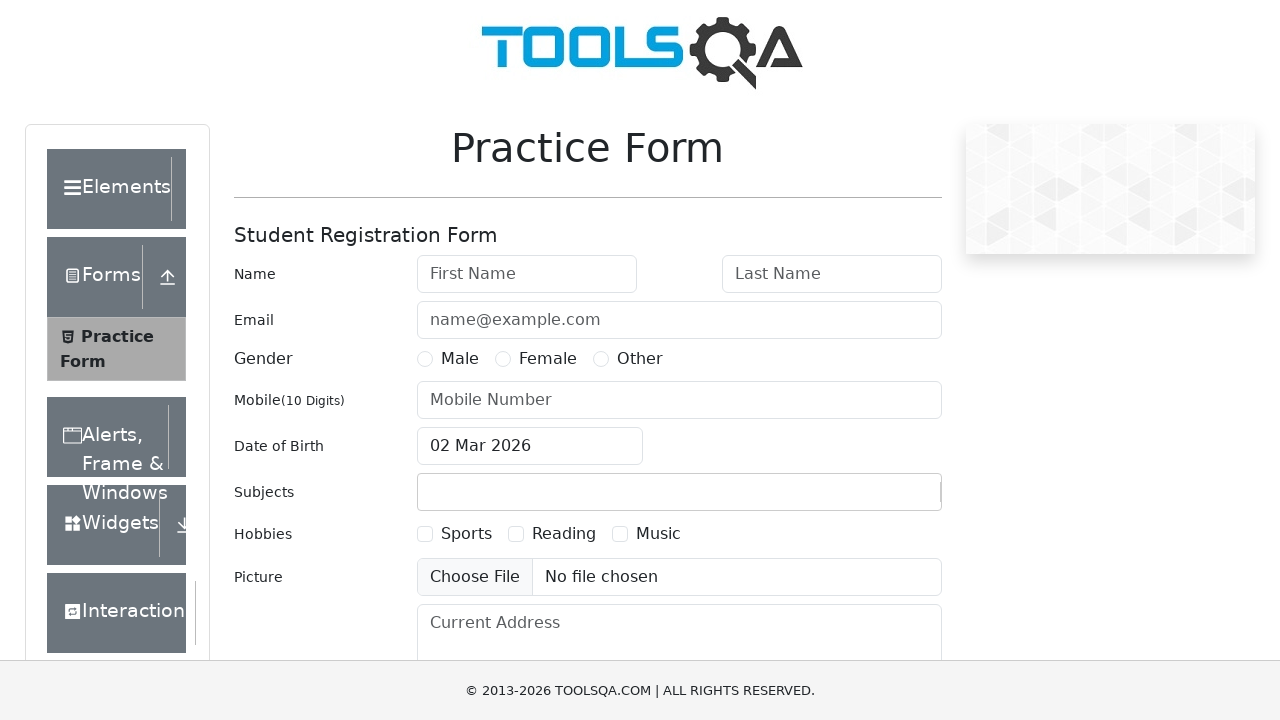

Removed fixed banner via JavaScript
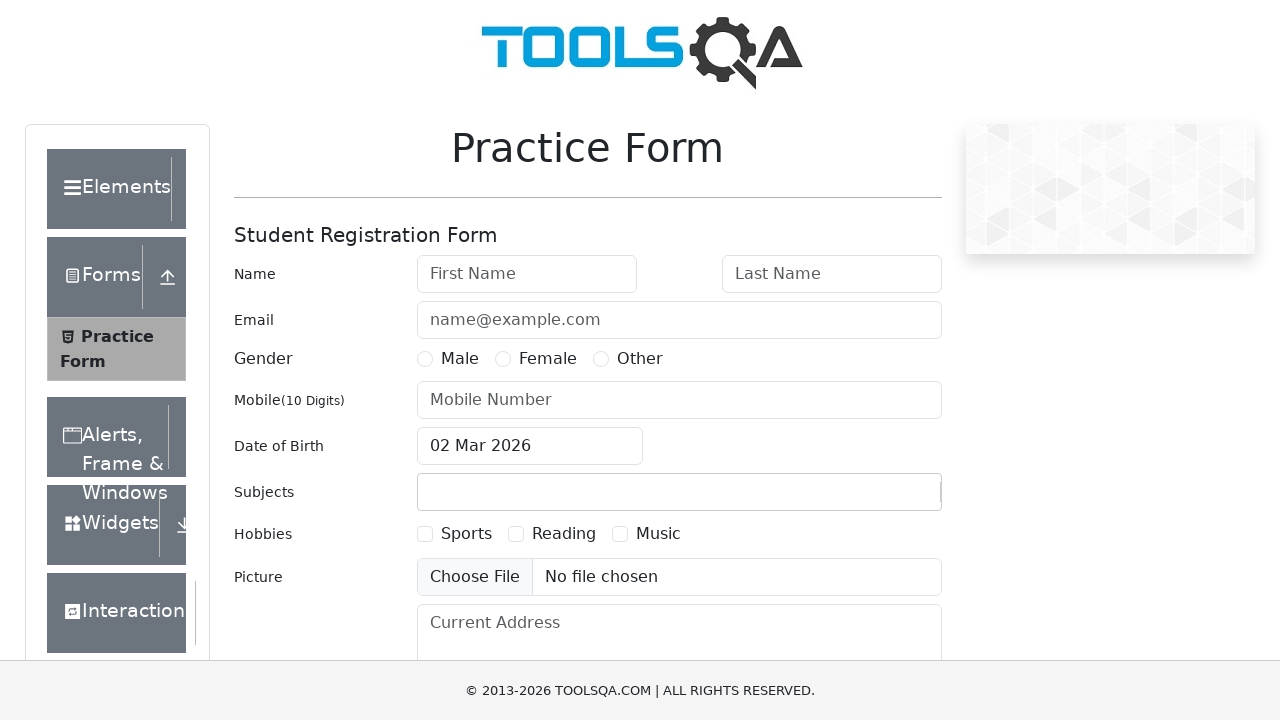

Removed footer via JavaScript
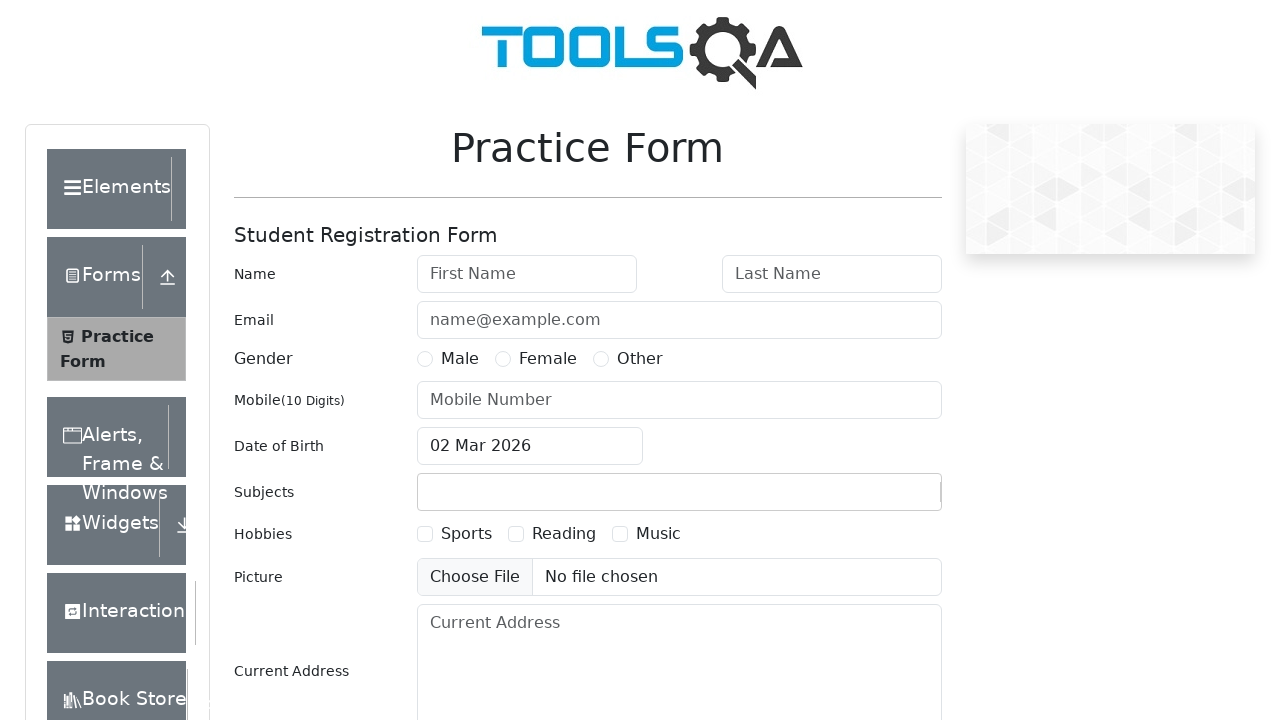

Filled first name field with 'Ivan' on #firstName
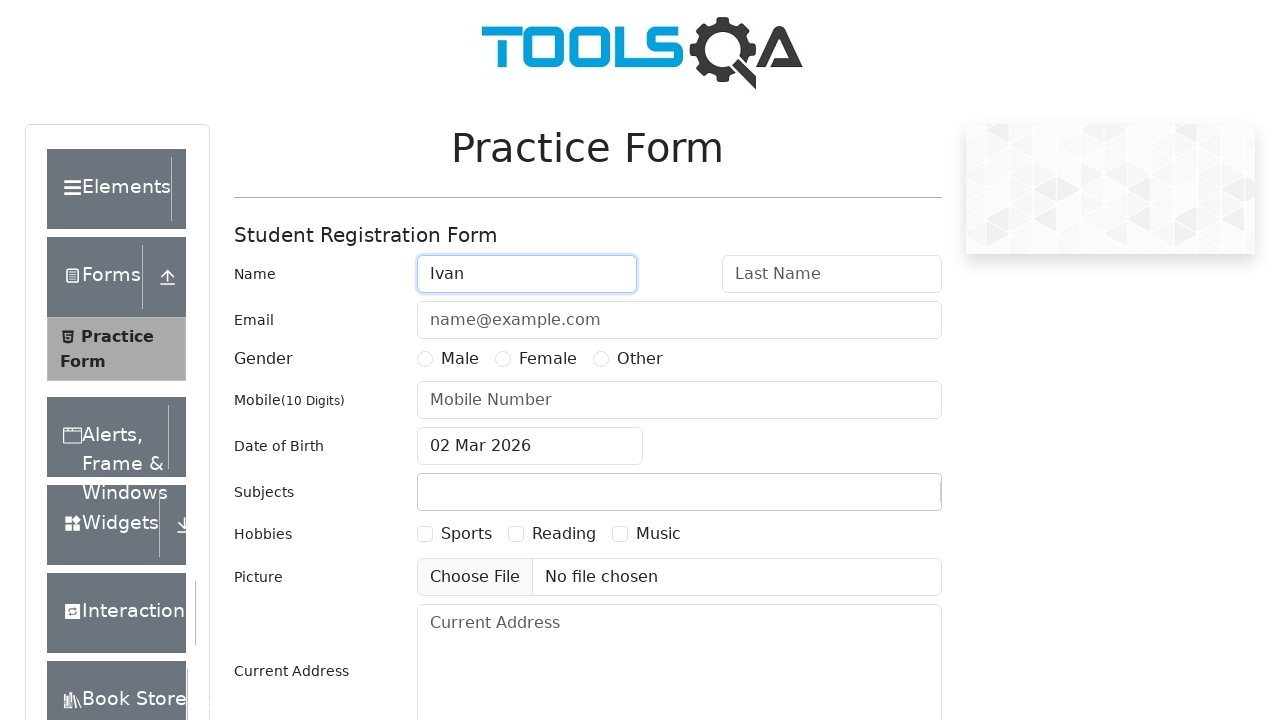

Filled last name field with 'Ivanov' on #lastName
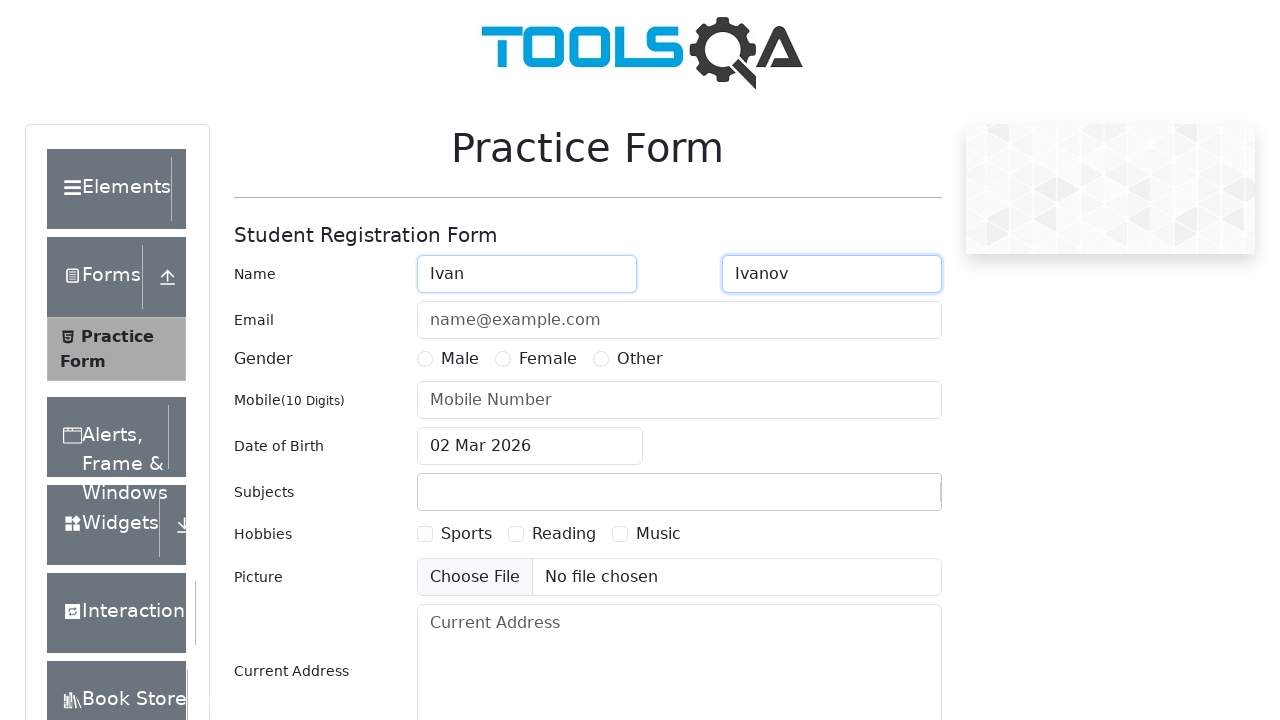

Filled email field with 'ivanov@ivan.ru' on #userEmail
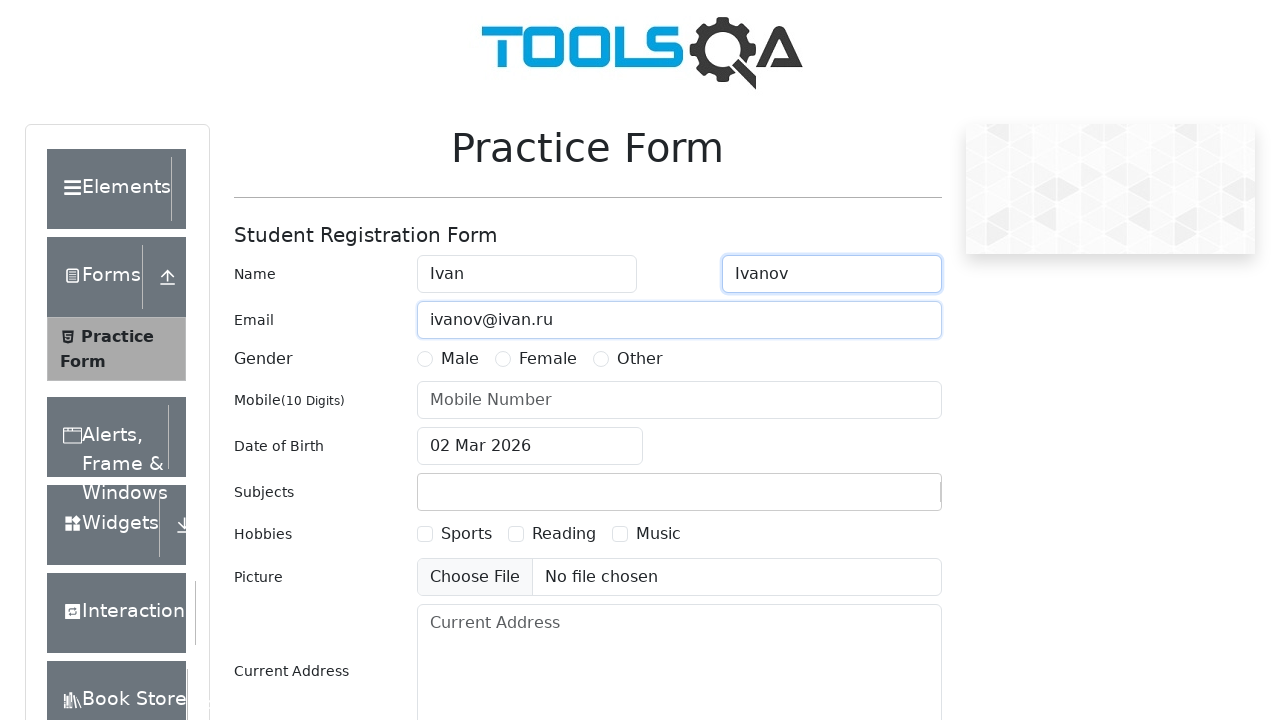

Selected Male gender option at (460, 359) on label[for='gender-radio-1']
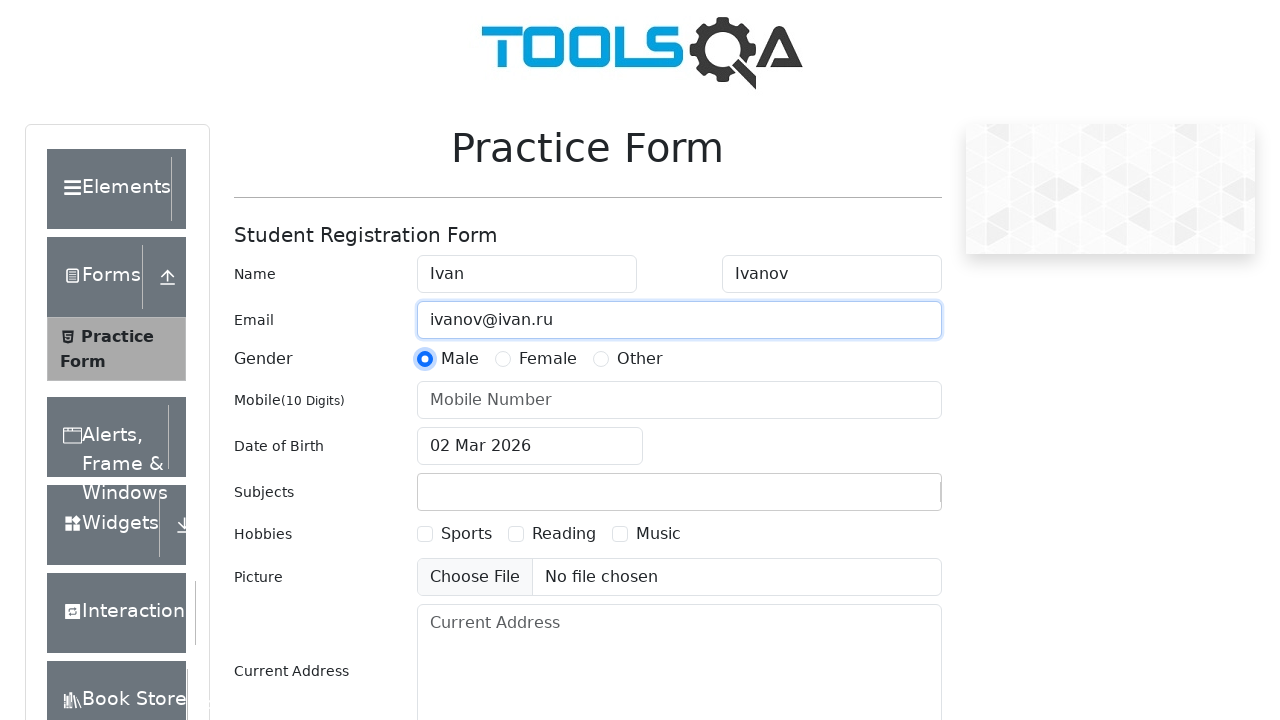

Filled phone number field with '7953678765' on #userNumber
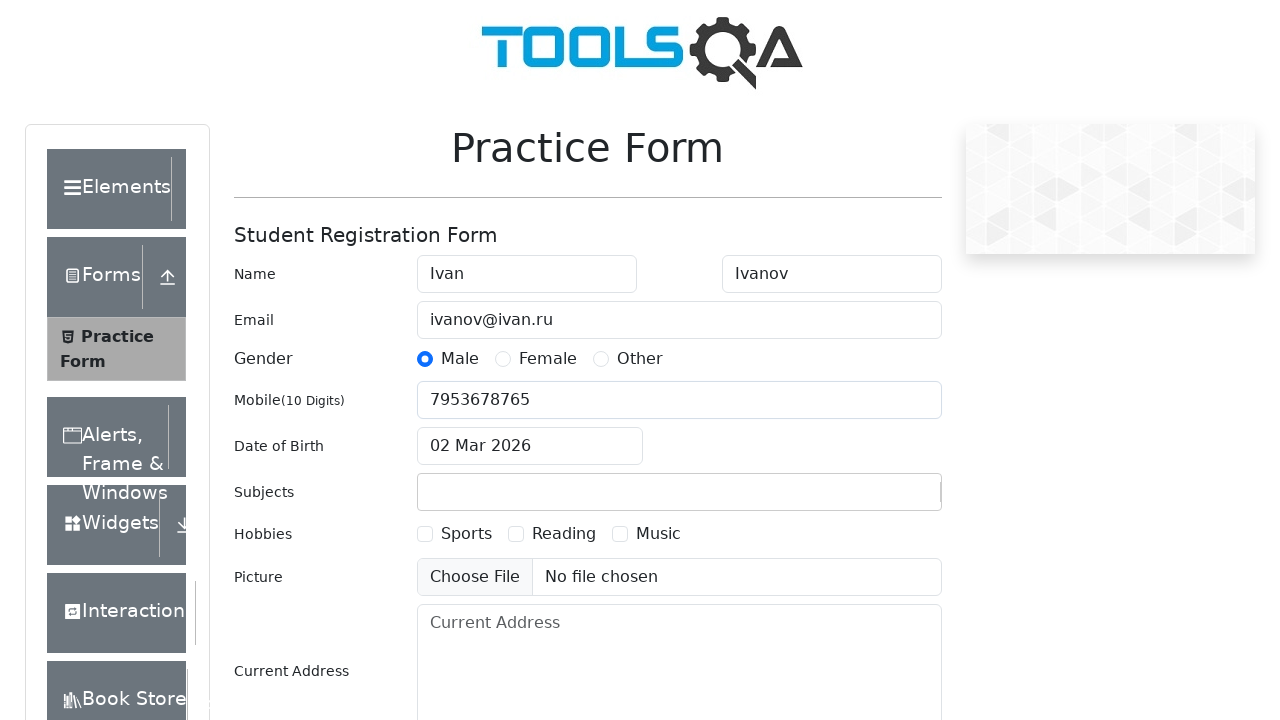

Clicked date of birth input to open date picker at (530, 446) on #dateOfBirthInput
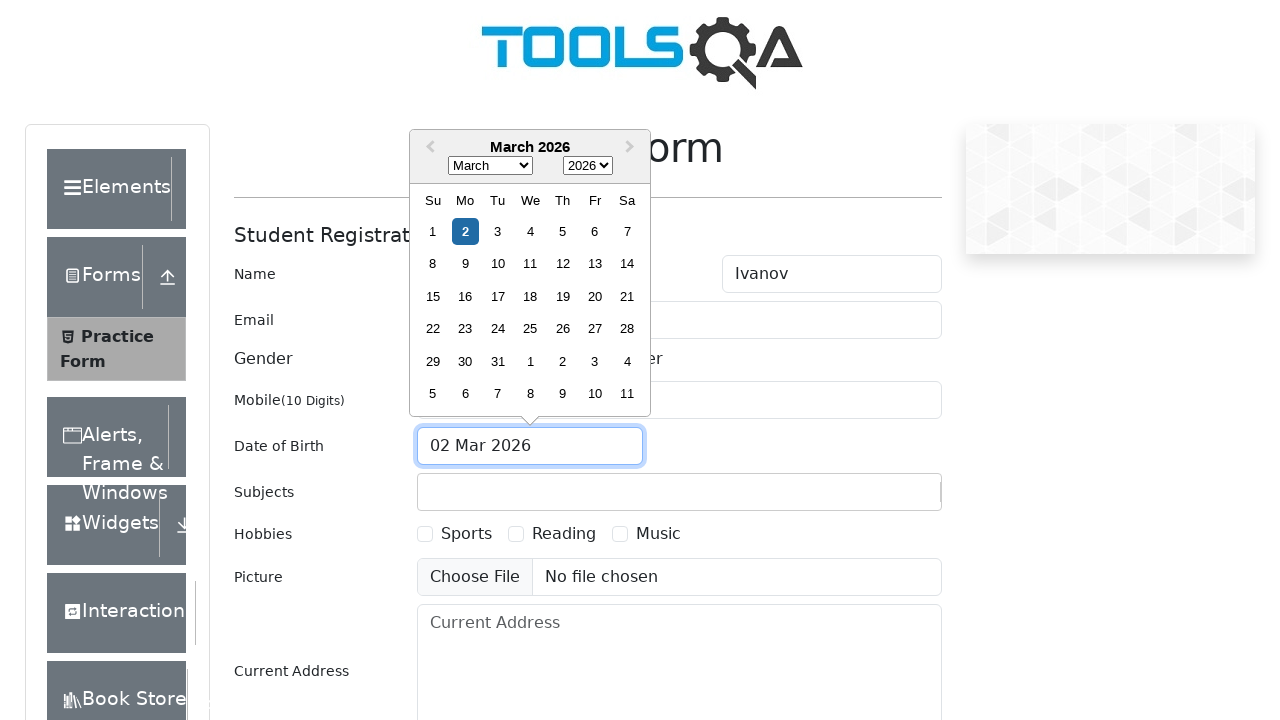

Selected month October (10) from date picker on .react-datepicker__month-select
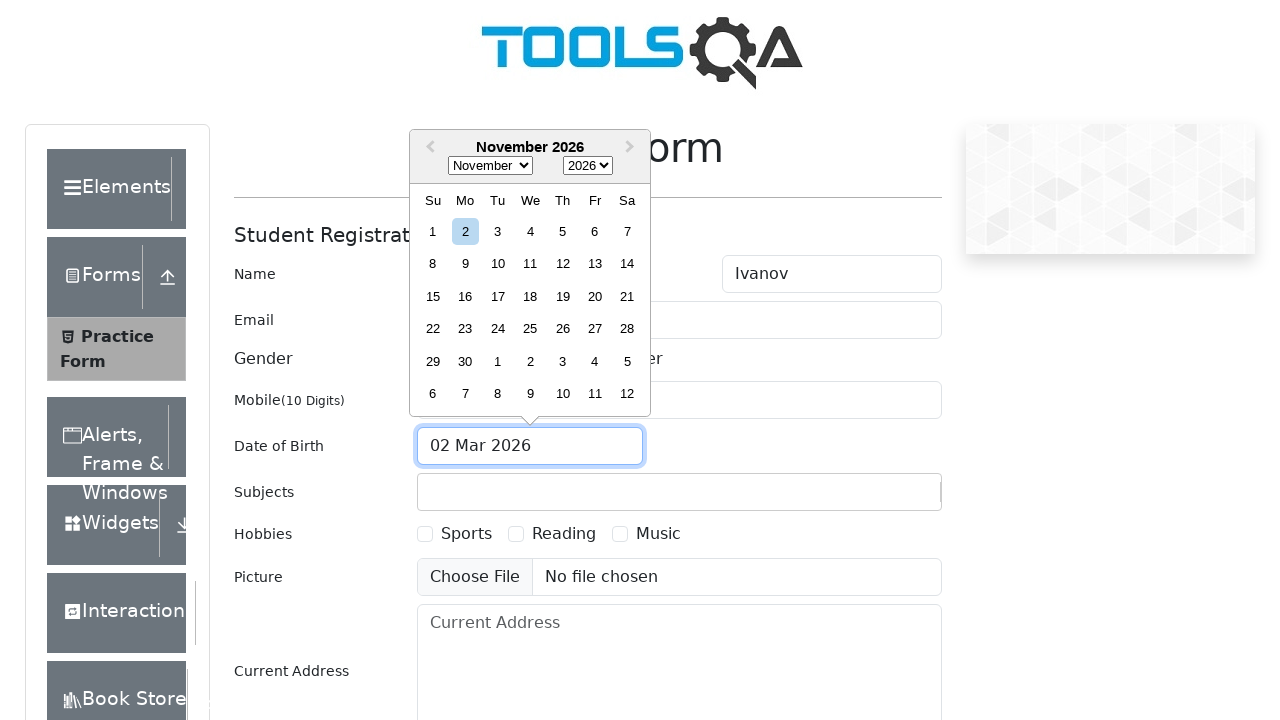

Selected year 1996 from date picker on .react-datepicker__year-select
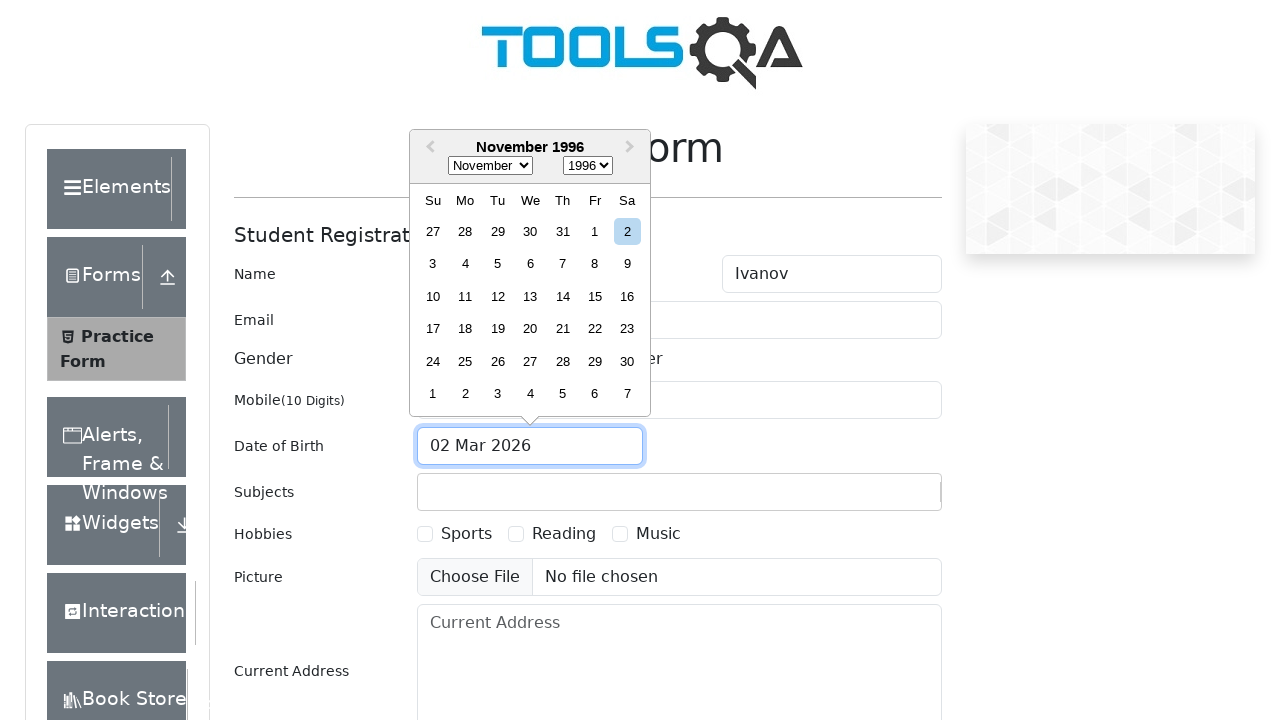

Selected day 7 from date picker (07 November, 1996) at (562, 264) on .react-datepicker__day--007:not(.react-datepicker__day--outside-month)
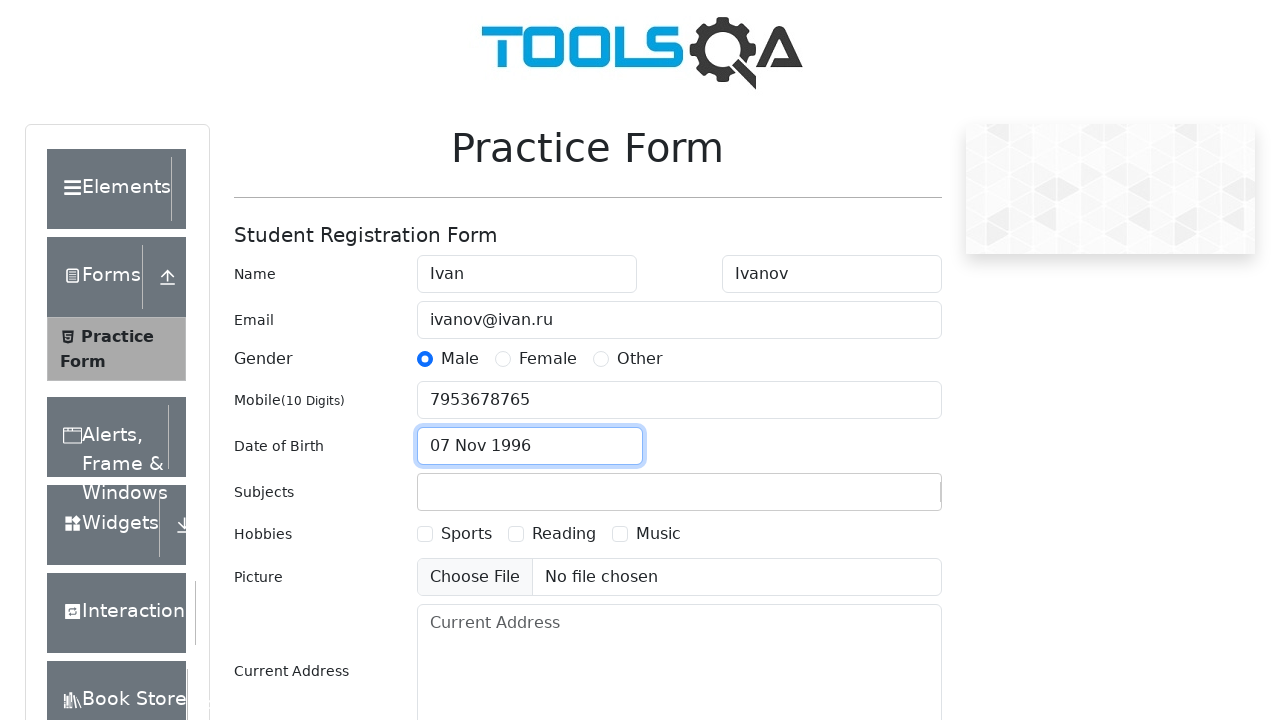

Typed 'h' in subjects input field on #subjectsInput
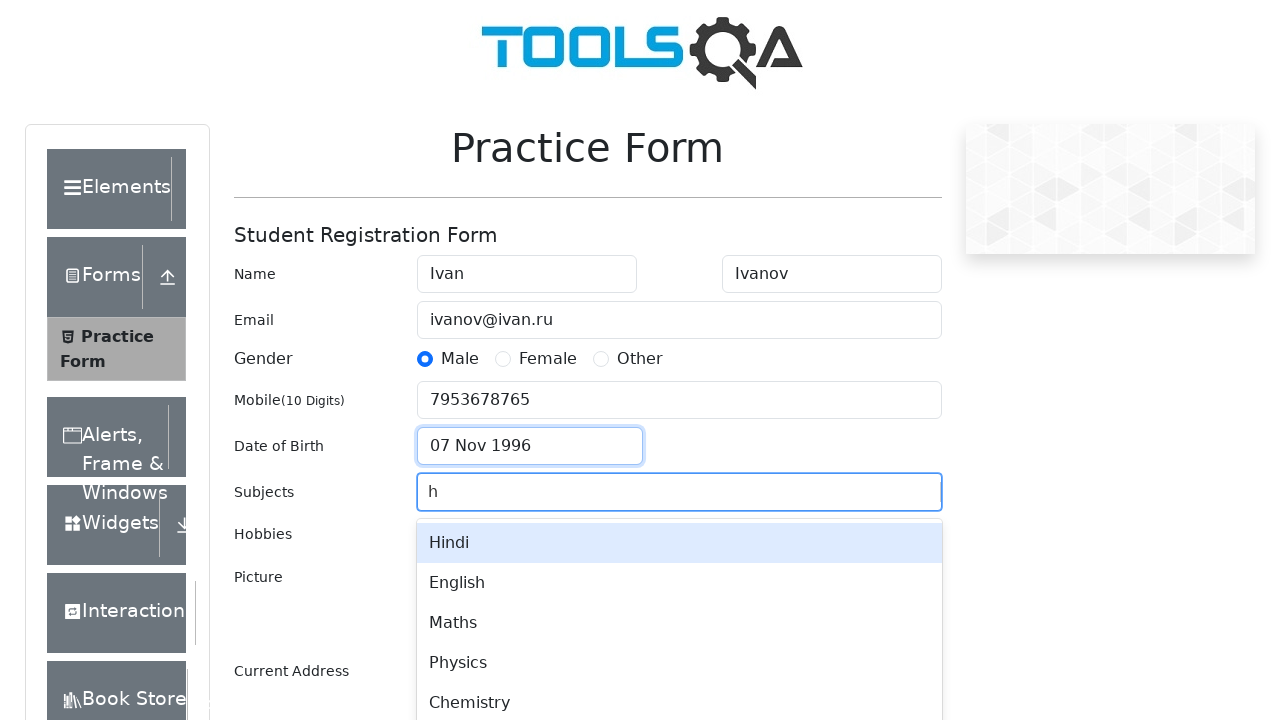

Selected Maths from subjects dropdown at (679, 623) on div[id^='react-select-2-option-']:has-text('Maths')
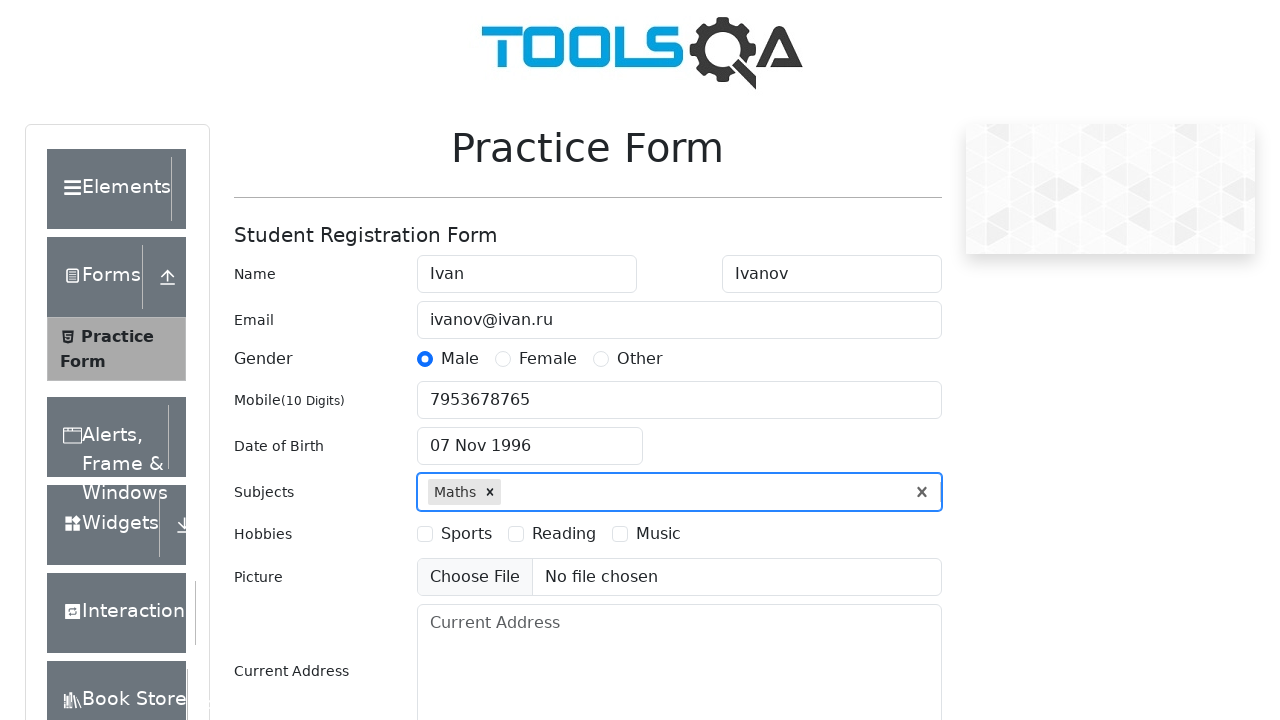

Selected Sports hobby checkbox at (466, 534) on label[for='hobbies-checkbox-1']
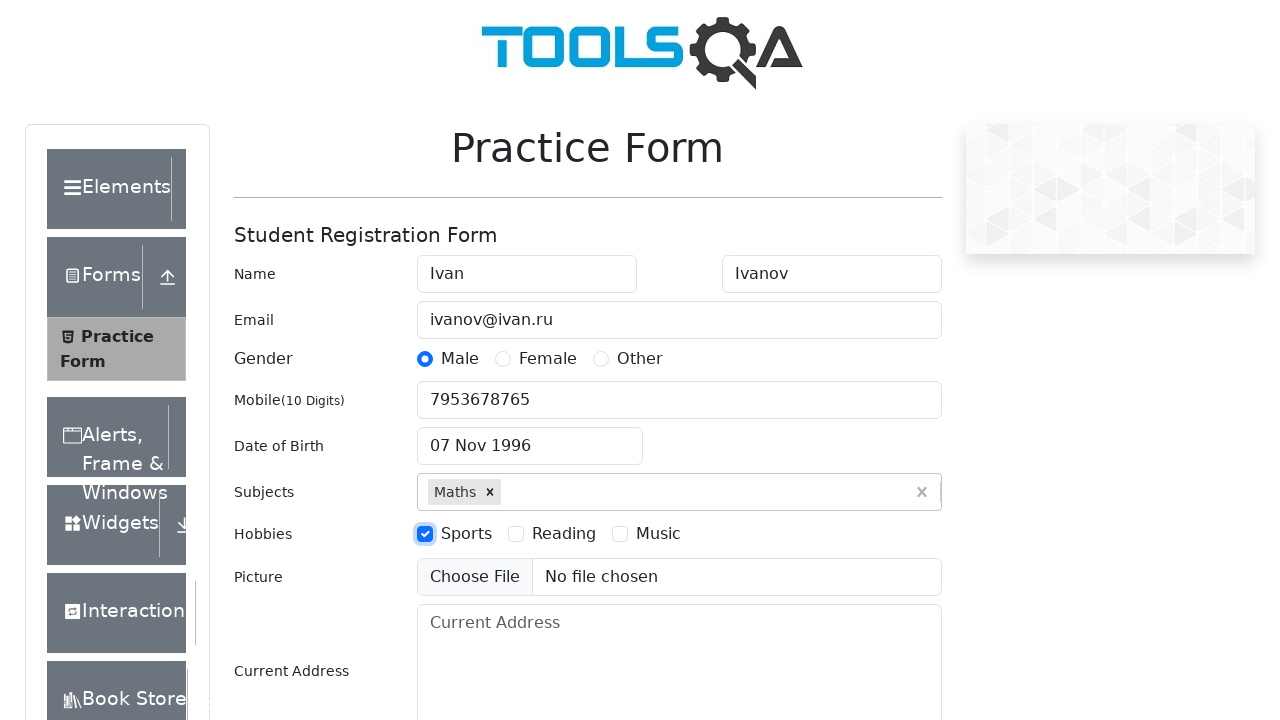

Selected Music hobby checkbox at (658, 534) on label[for='hobbies-checkbox-3']
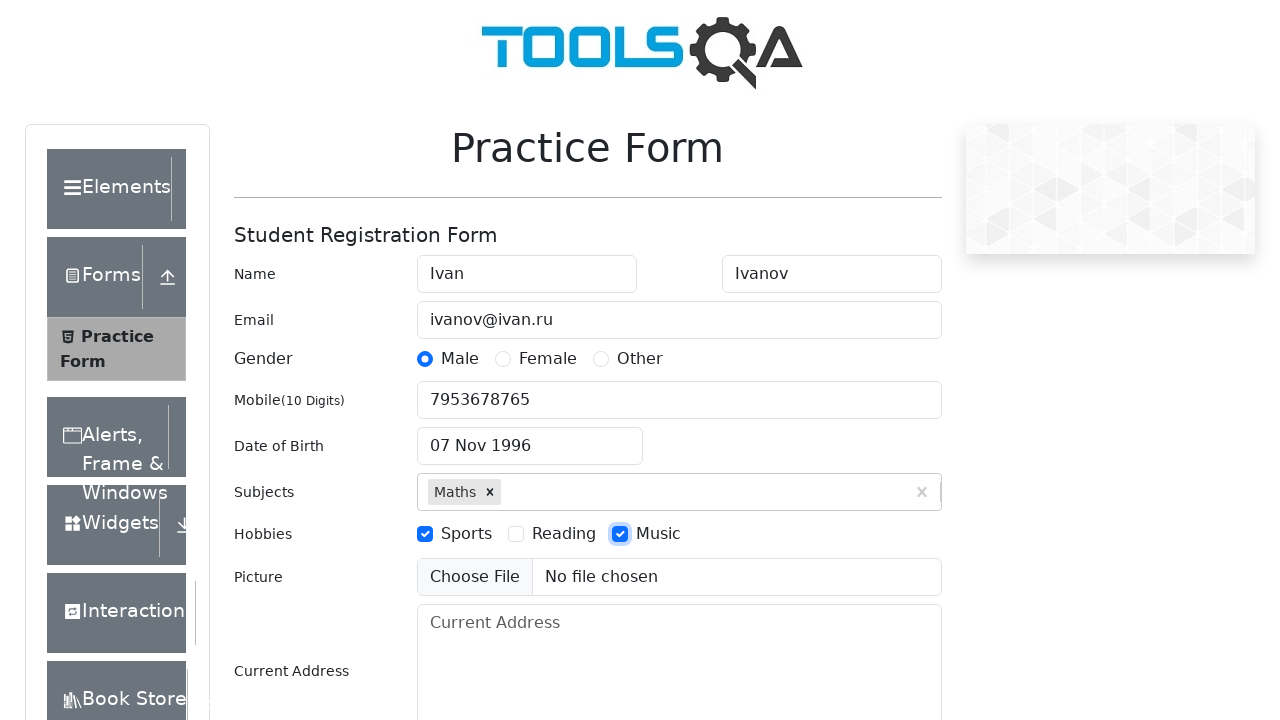

Filled current address field with 'СПБ, невский проспект 16' on #currentAddress
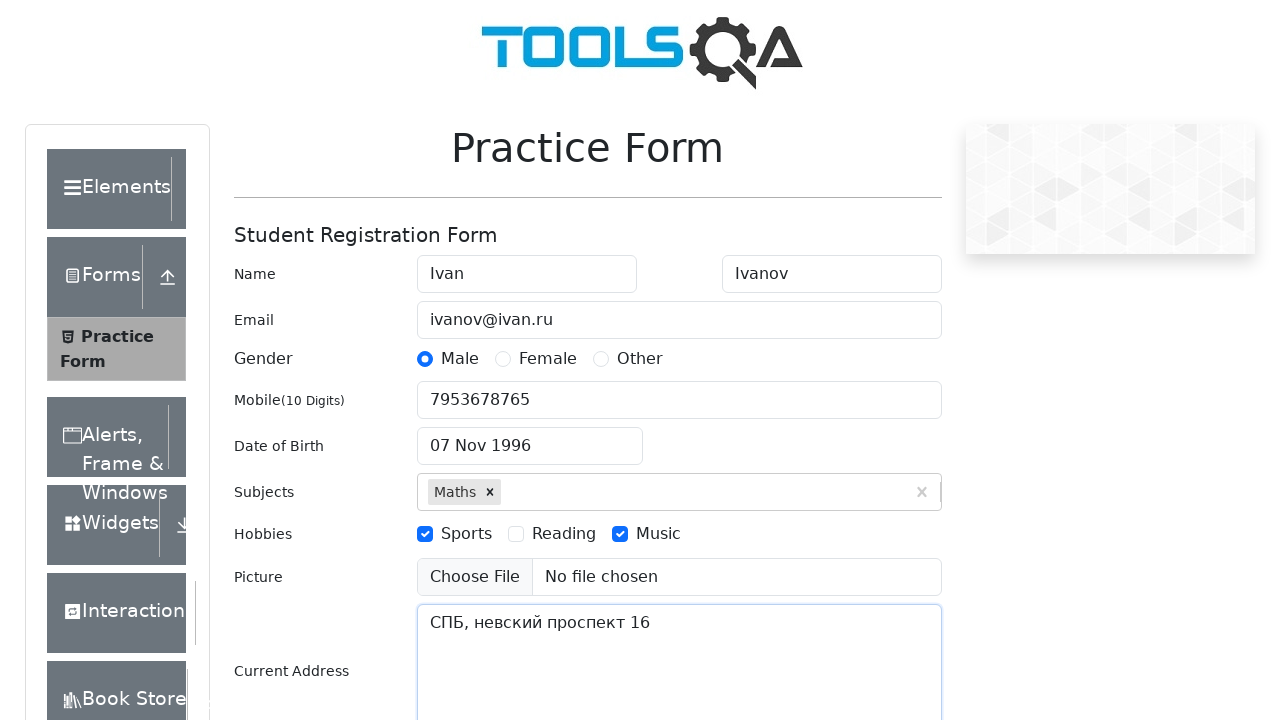

Clicked state dropdown to open options at (527, 437) on #state
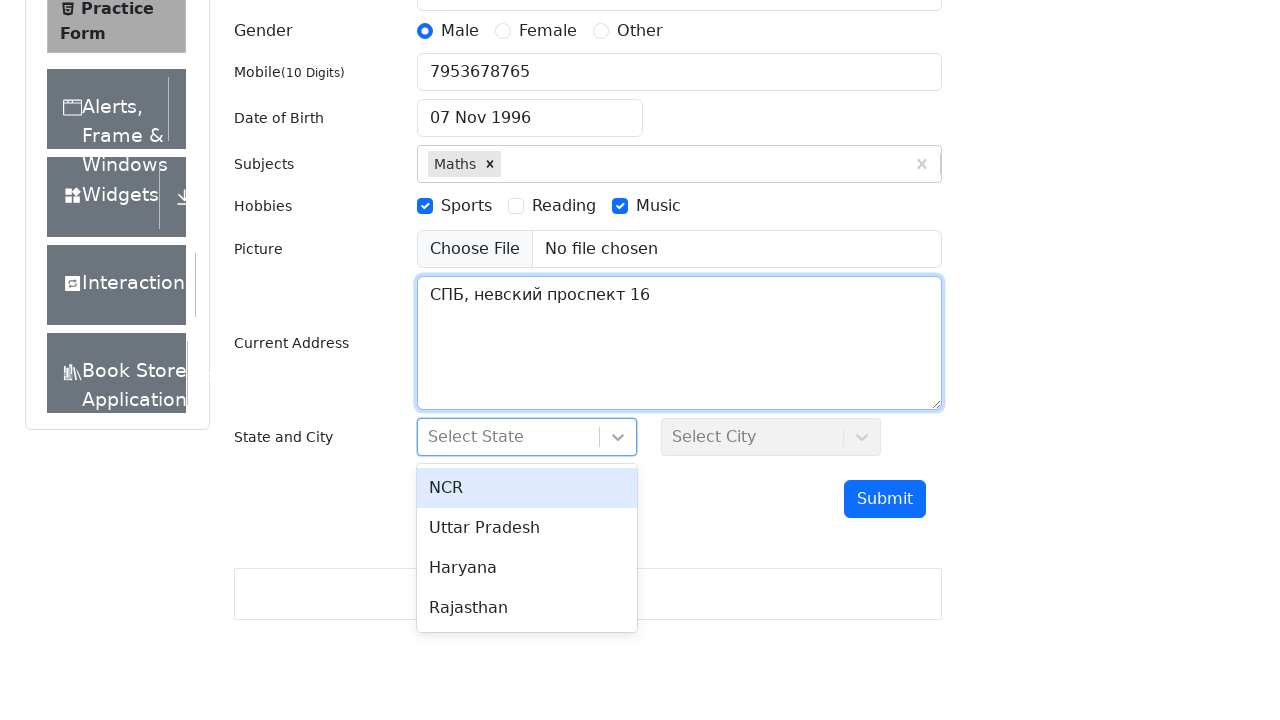

Selected Uttar Pradesh from state dropdown at (527, 528) on div[id^='react-select-3-option-']:has-text('Uttar Pradesh')
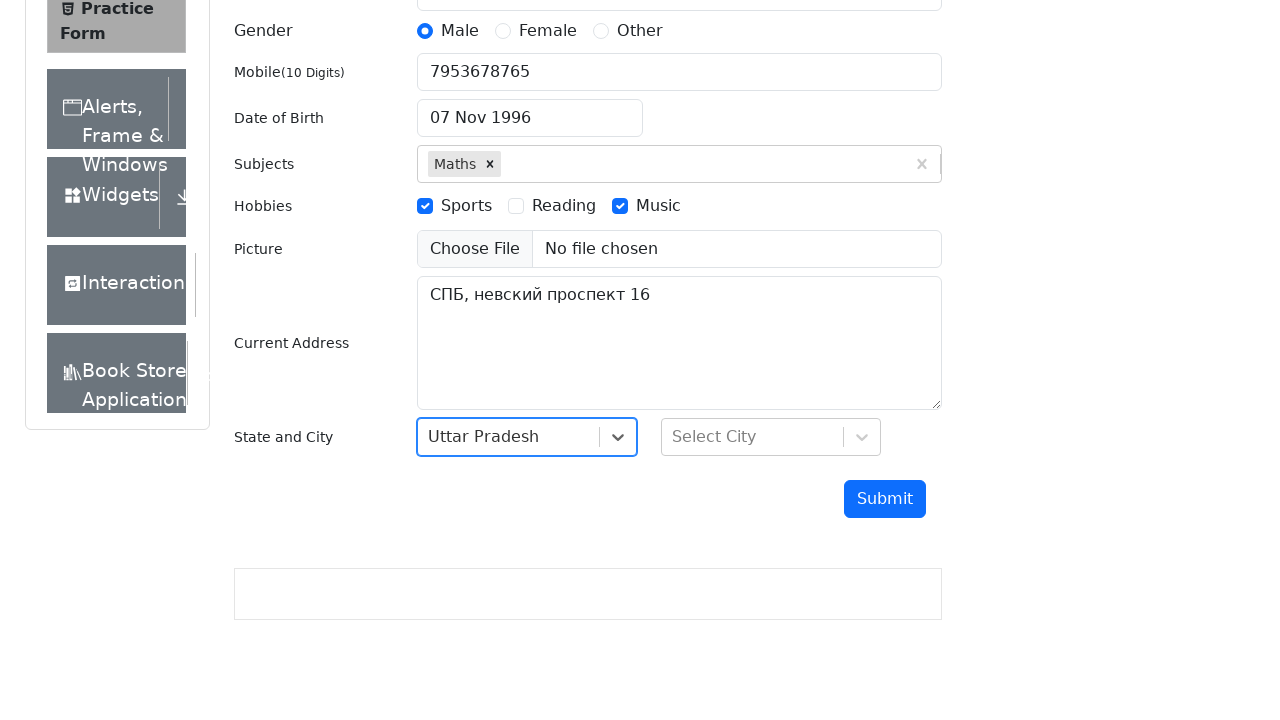

Clicked city dropdown to open options at (771, 437) on #city
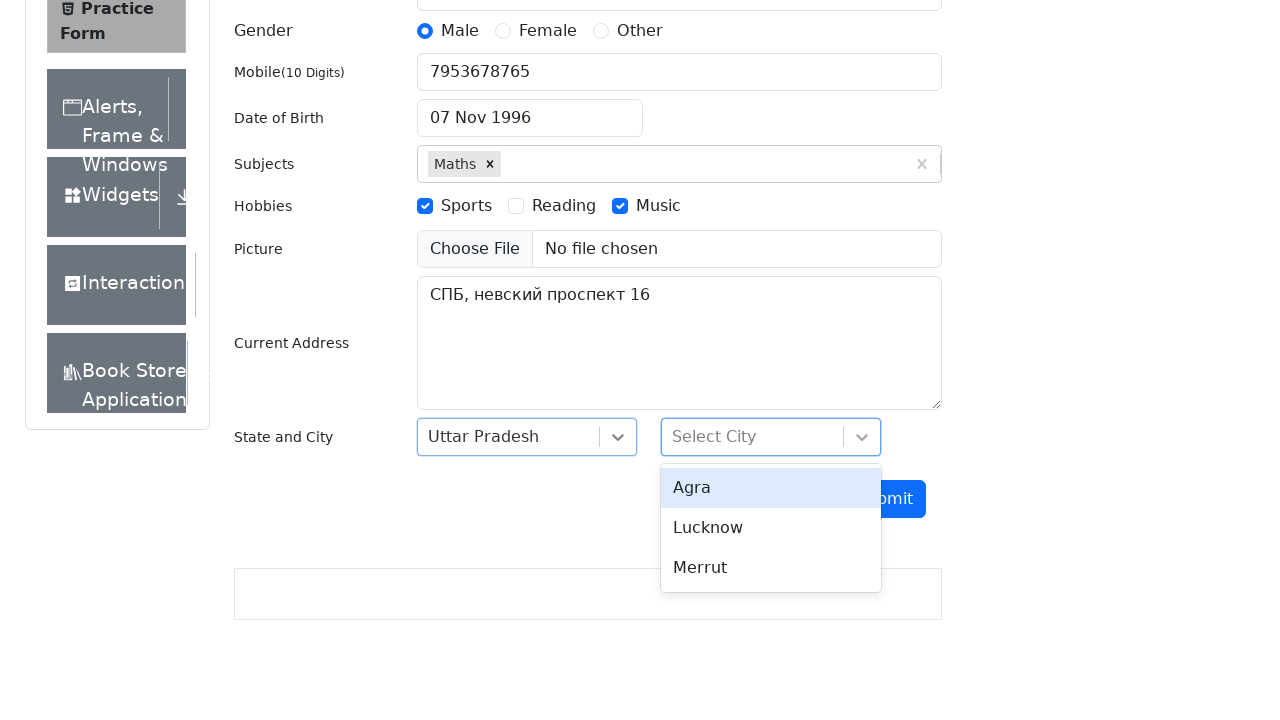

Selected Lucknow from city dropdown at (771, 528) on div[id^='react-select-4-option-']:has-text('Lucknow')
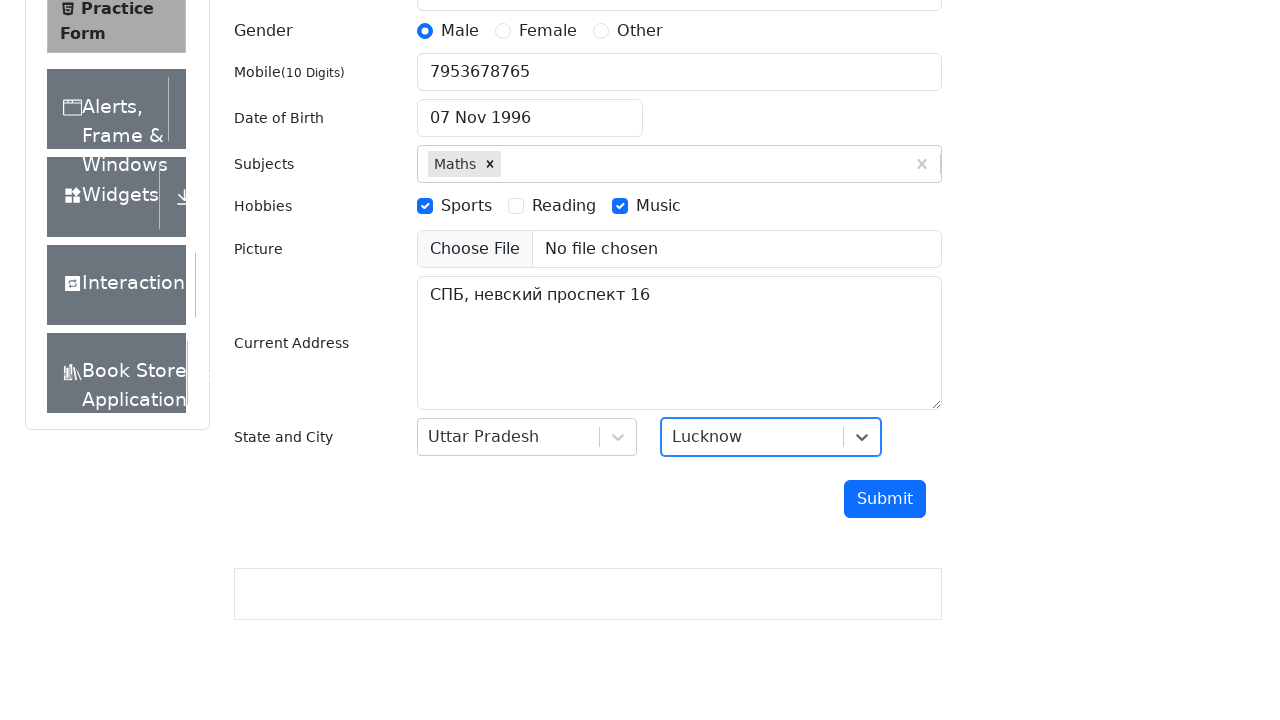

Clicked submit button to submit the registration form at (885, 499) on #submit
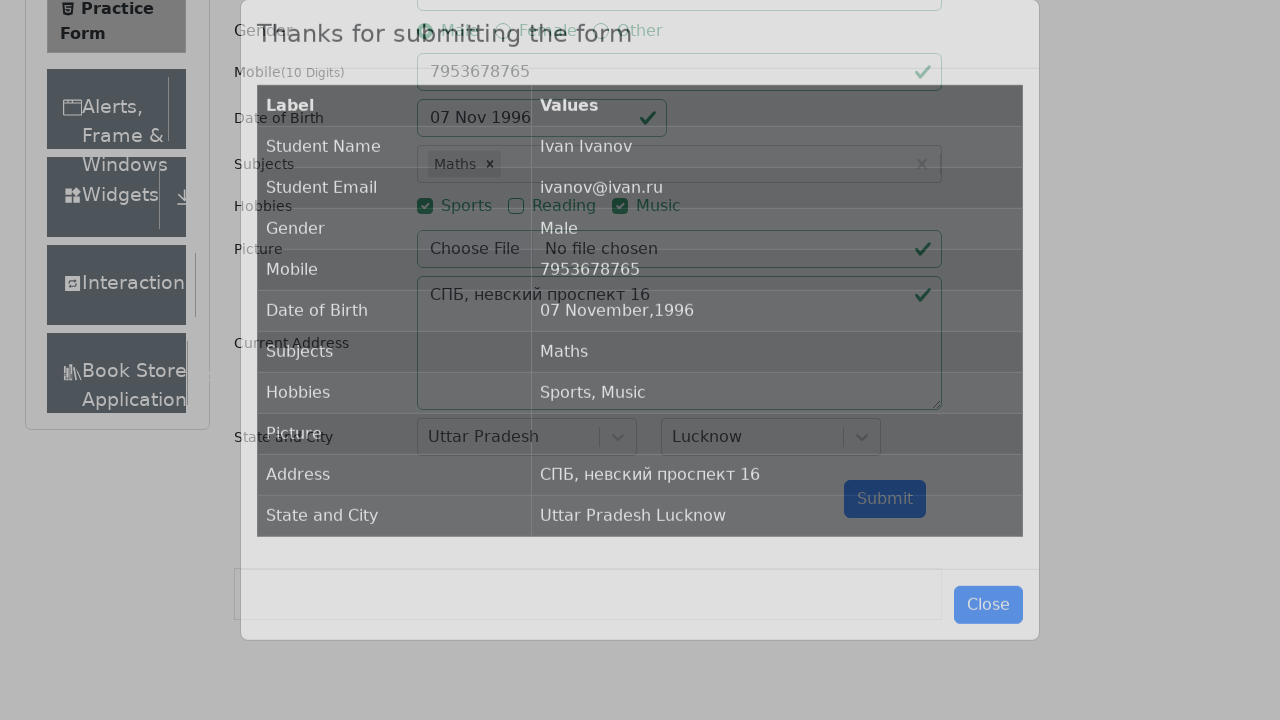

Submission modal appeared with title
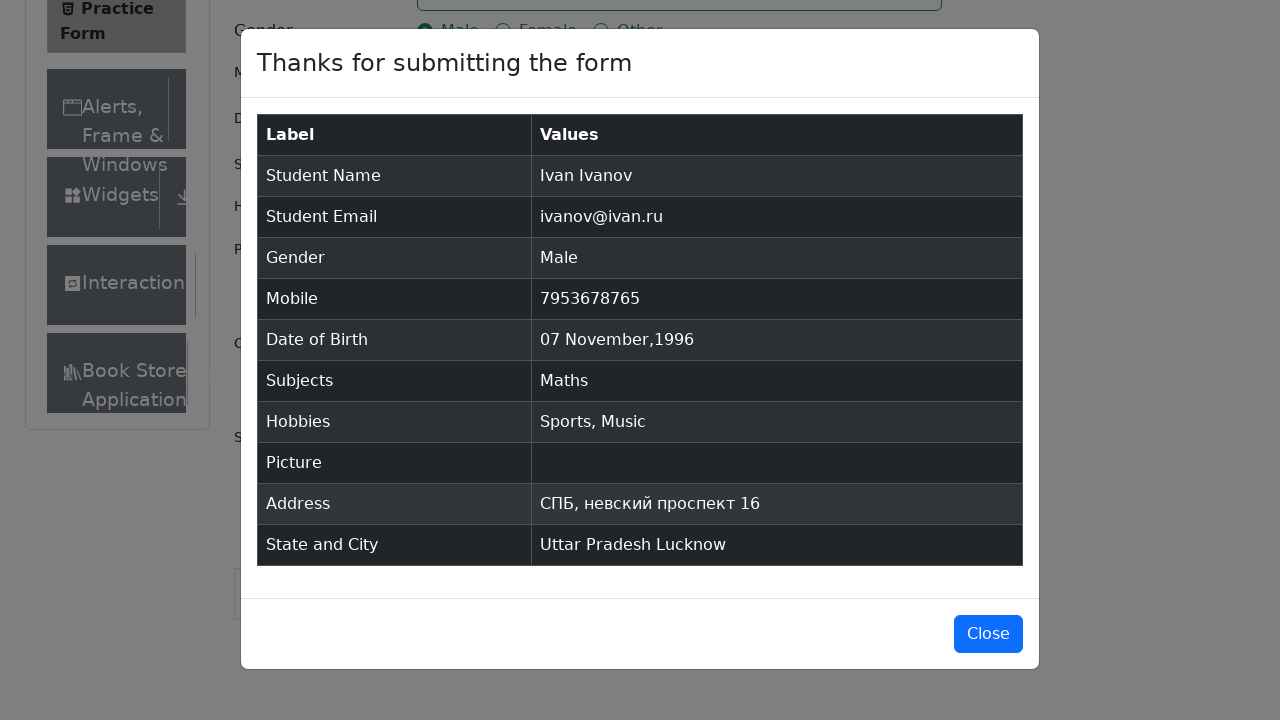

Verified modal title contains 'Thanks for submitting the form'
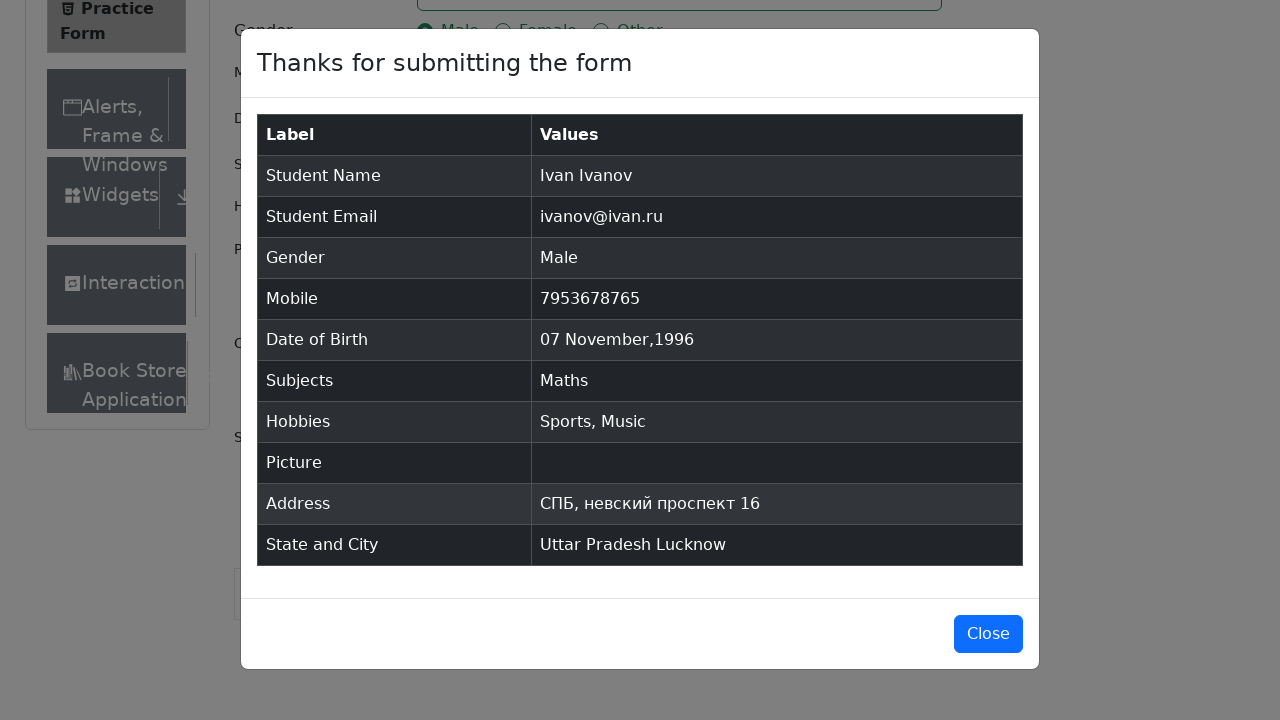

Verified student name 'Ivan Ivanov' in result table
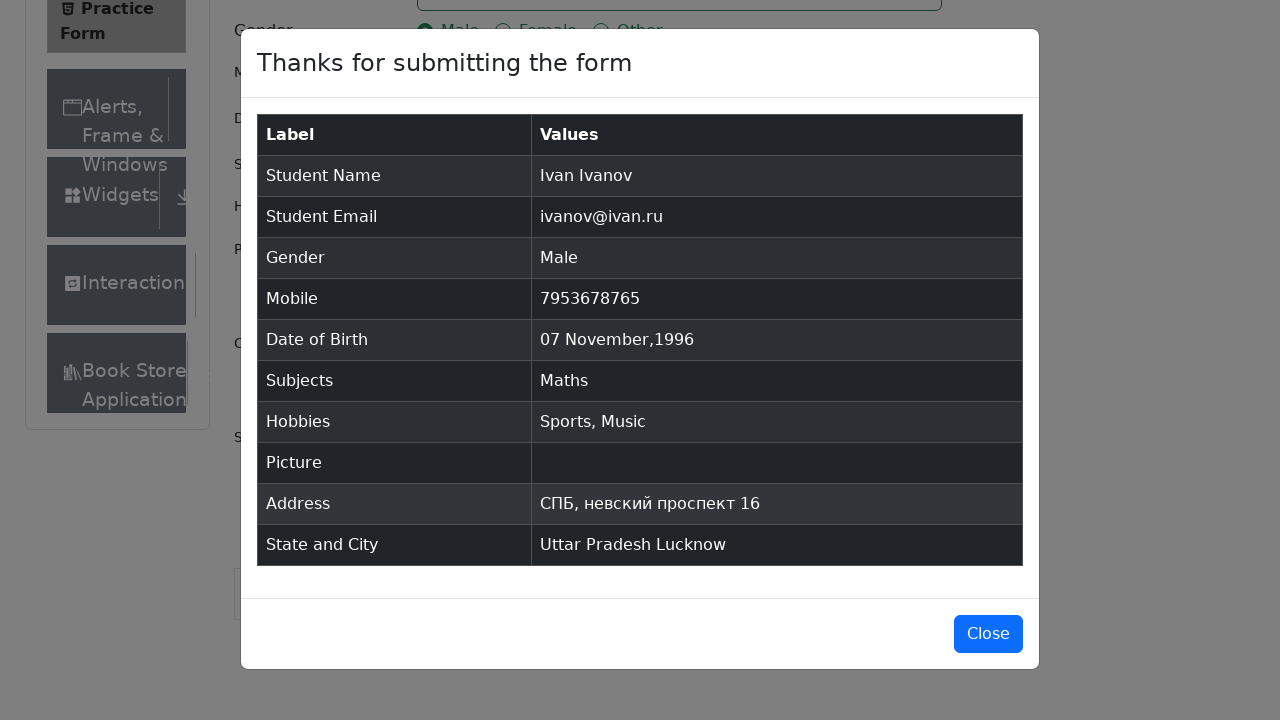

Verified student email 'ivanov@ivan.ru' in result table
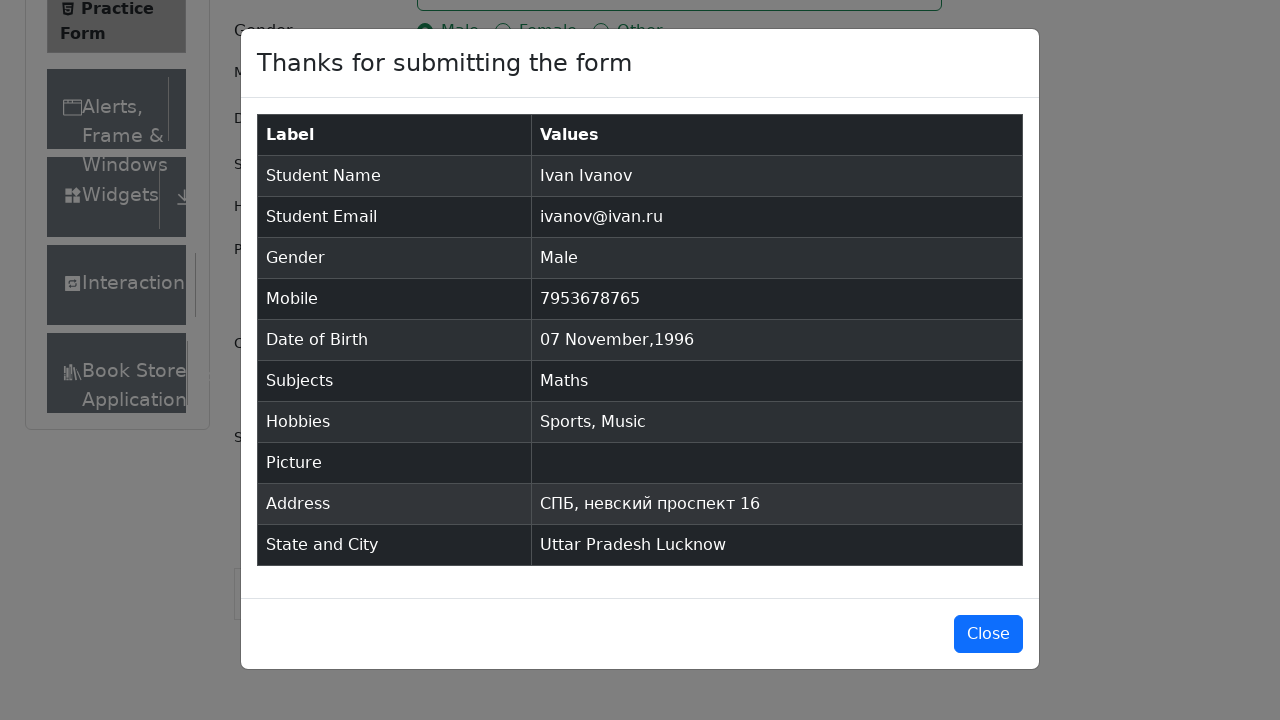

Verified gender 'Male' in result table
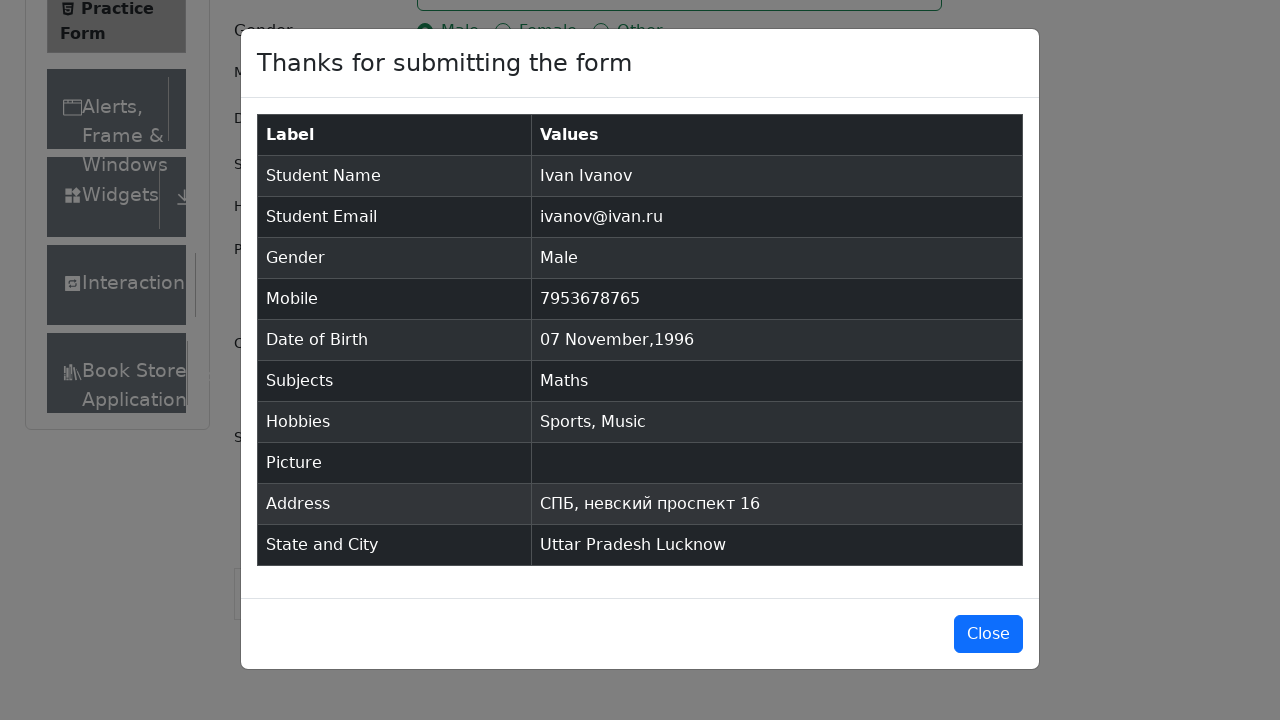

Verified mobile number '7953678765' in result table
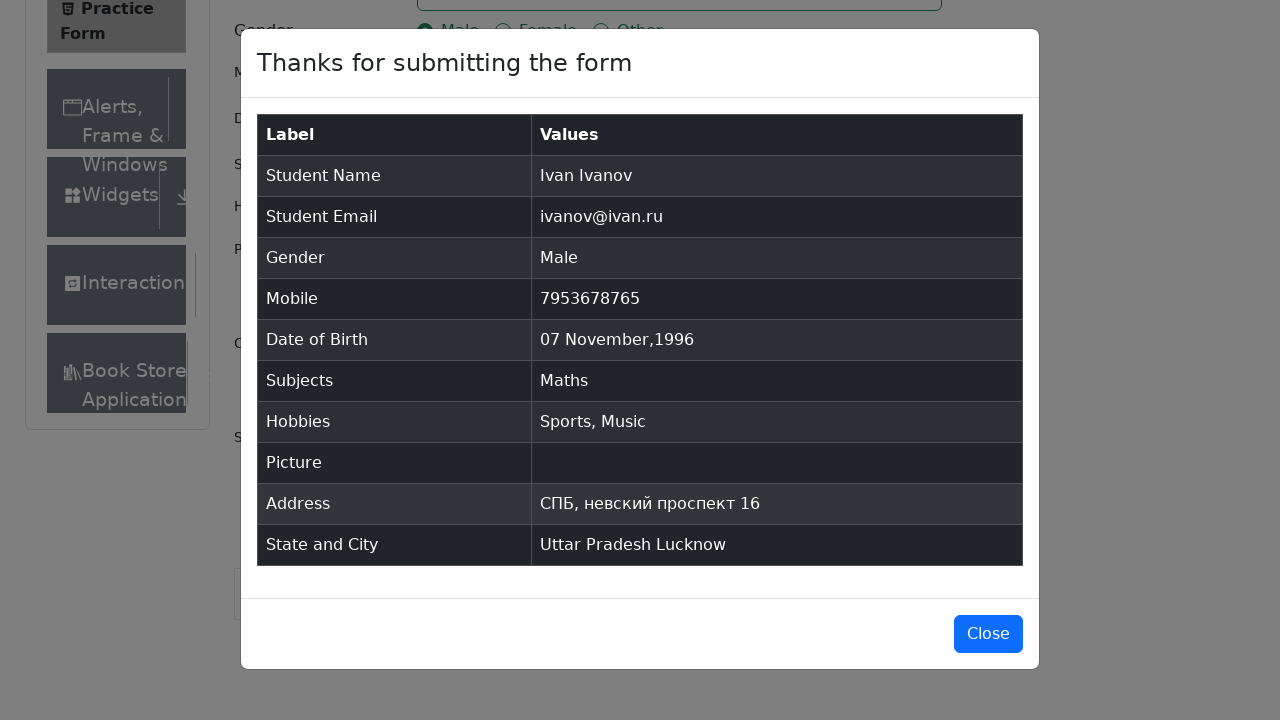

Verified date of birth '07 November,1996' in result table
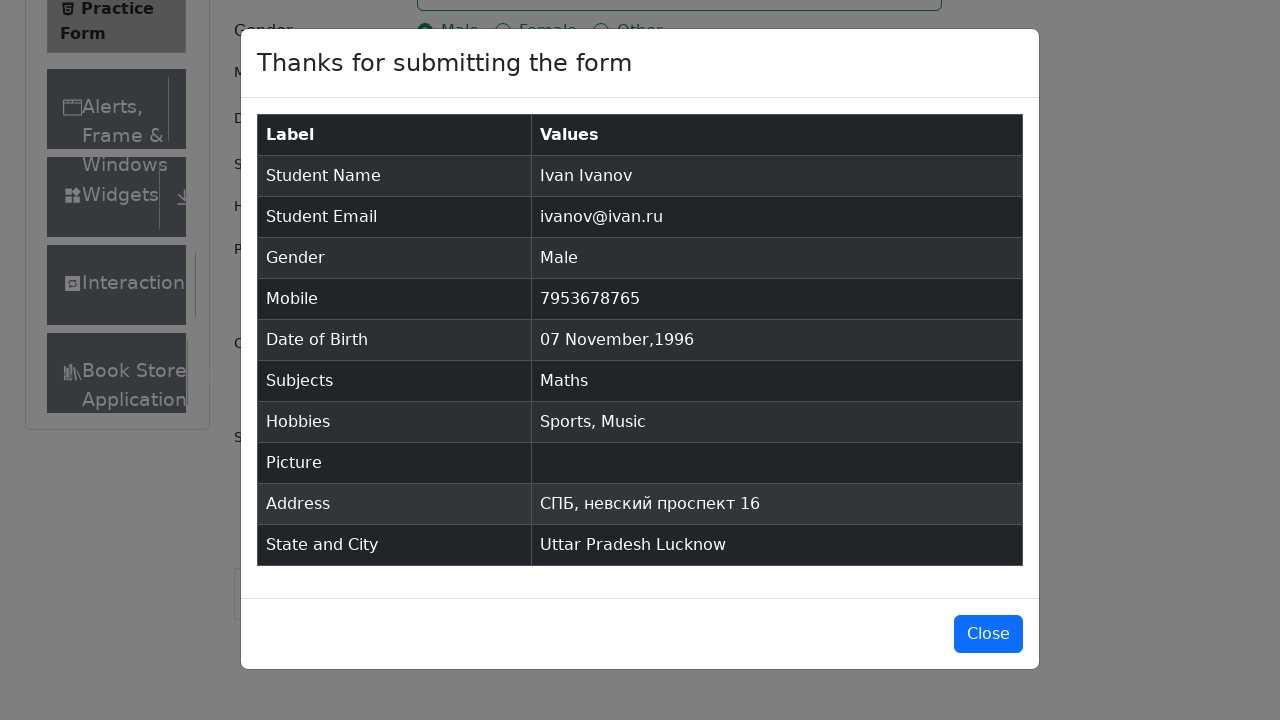

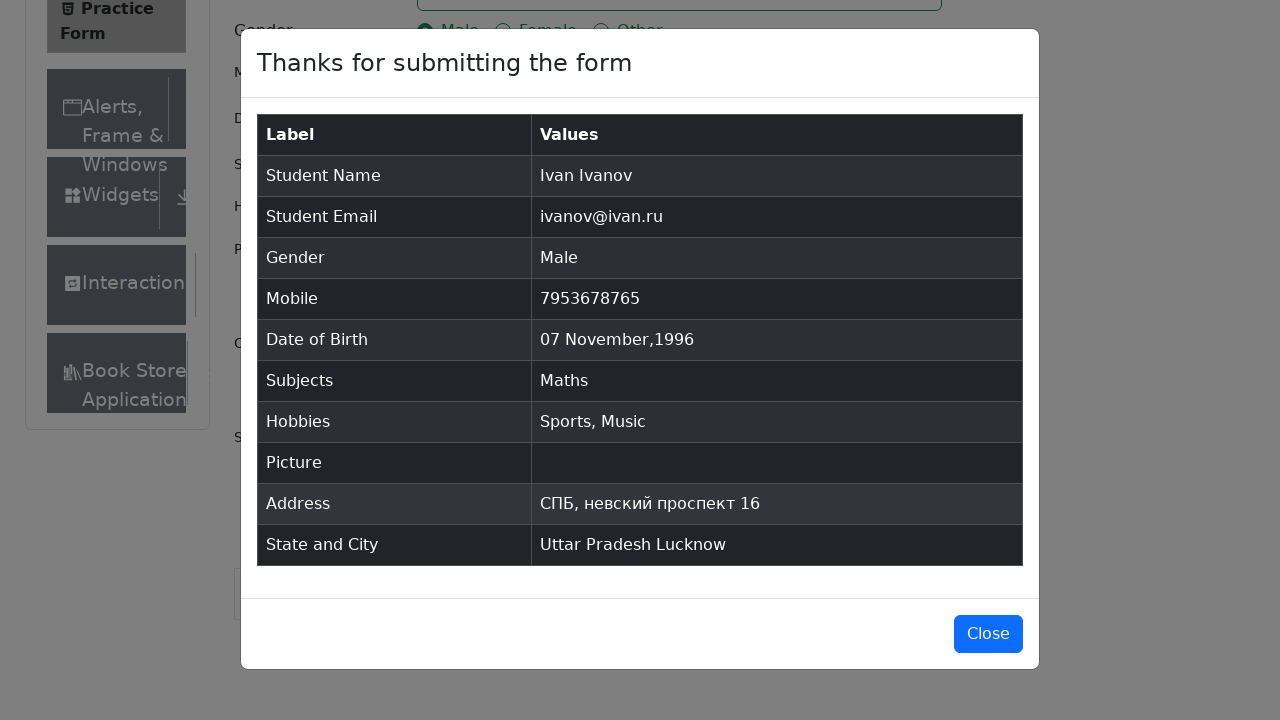